Navigates to an inputs page and clicks the Home link to verify navigation works correctly

Starting URL: https://practice.cydeo.com/inputs

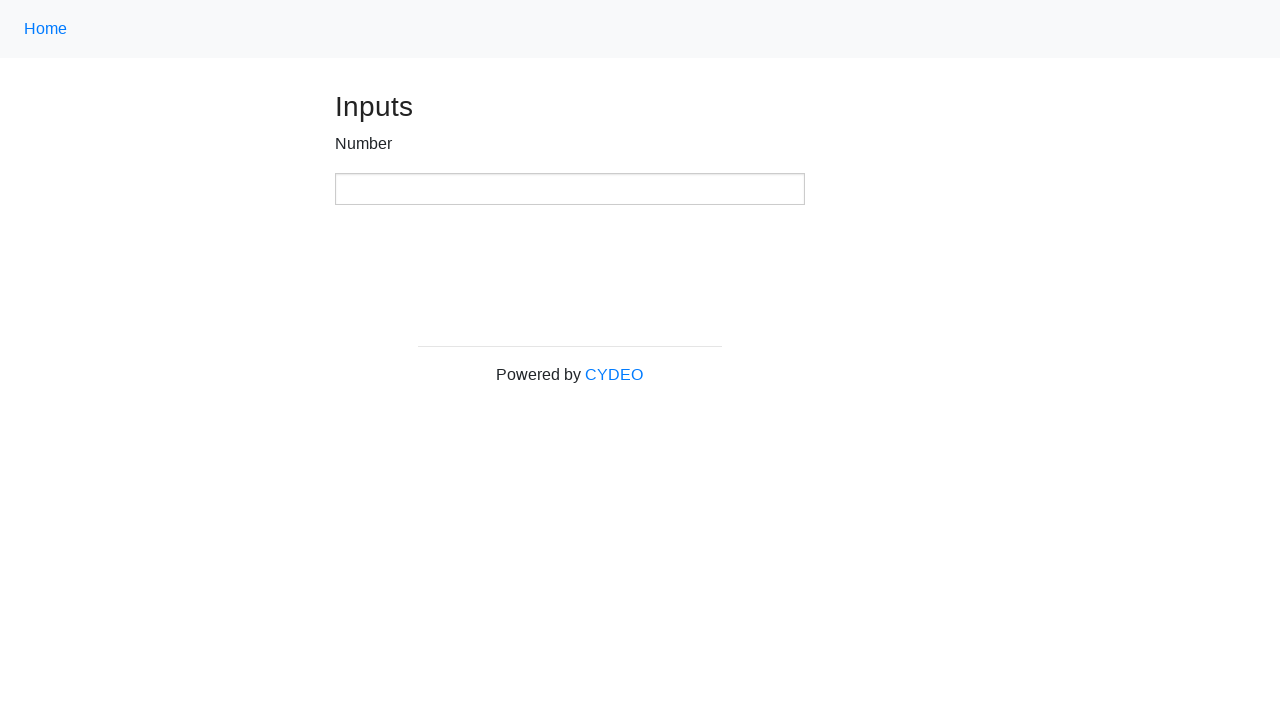

Clicked Home link using nav-link class at (46, 29) on .nav-link
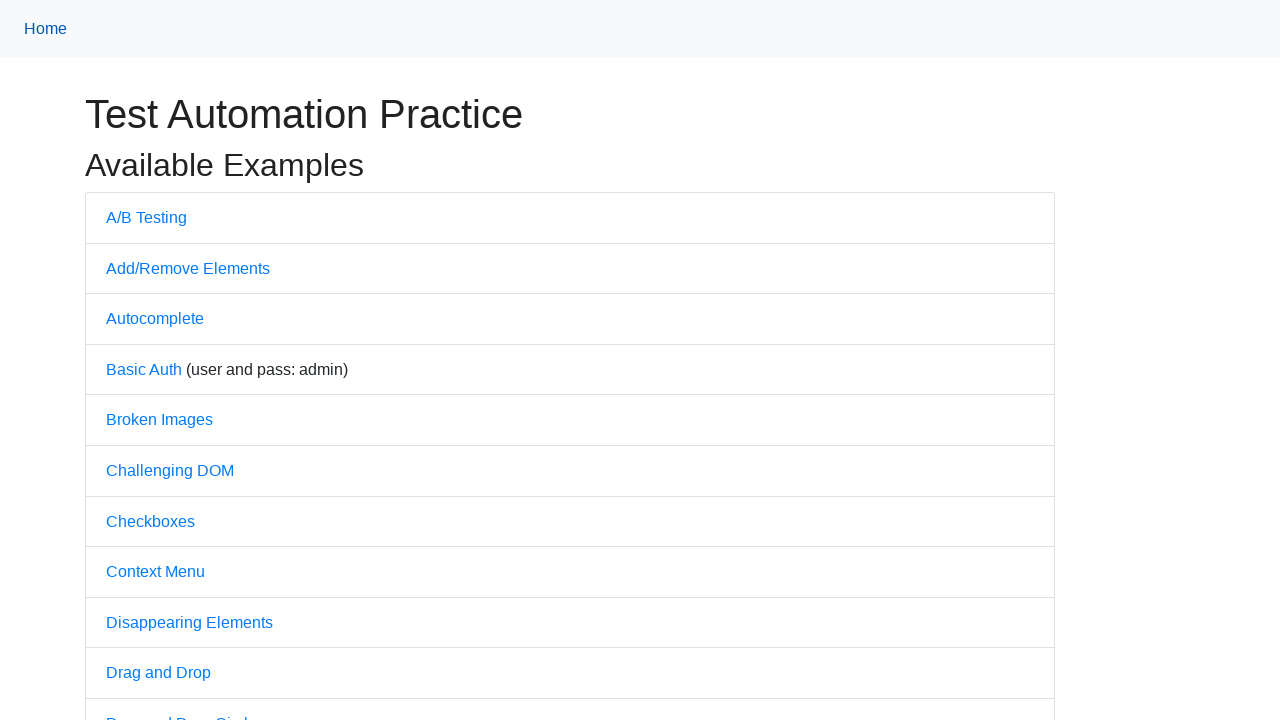

Waited for page to load (networkidle)
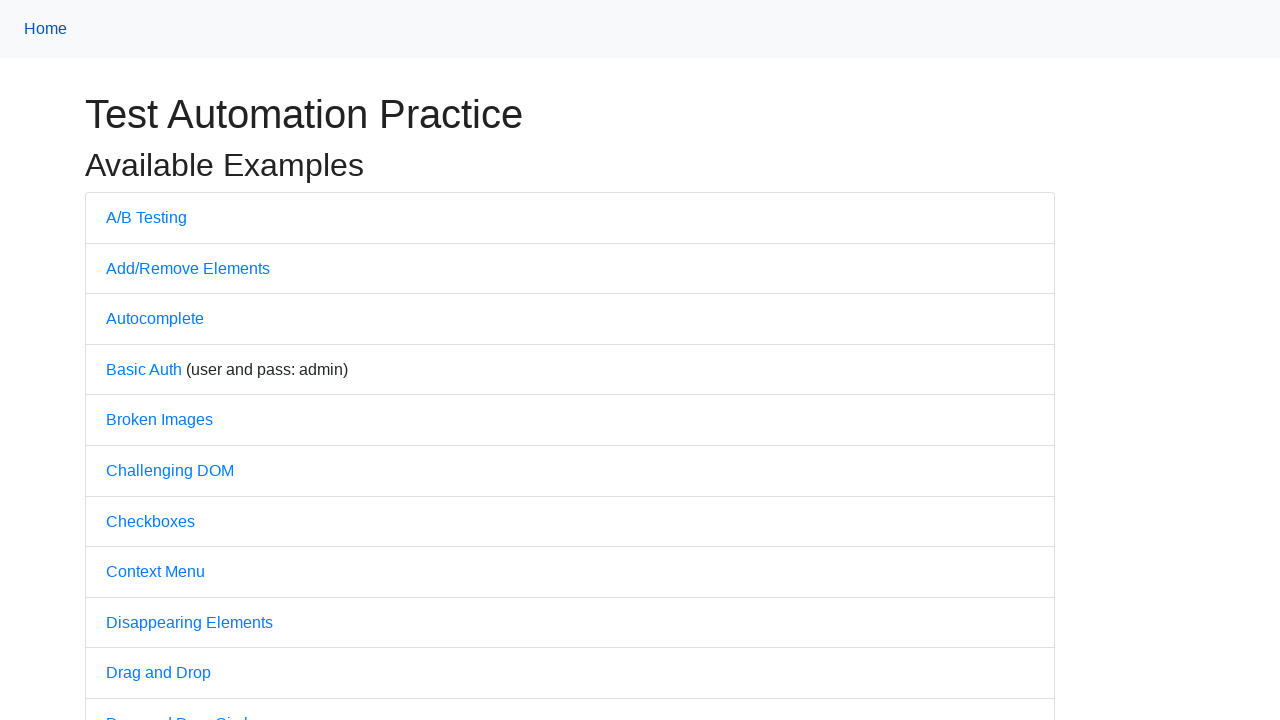

Verified page title is 'Practice'
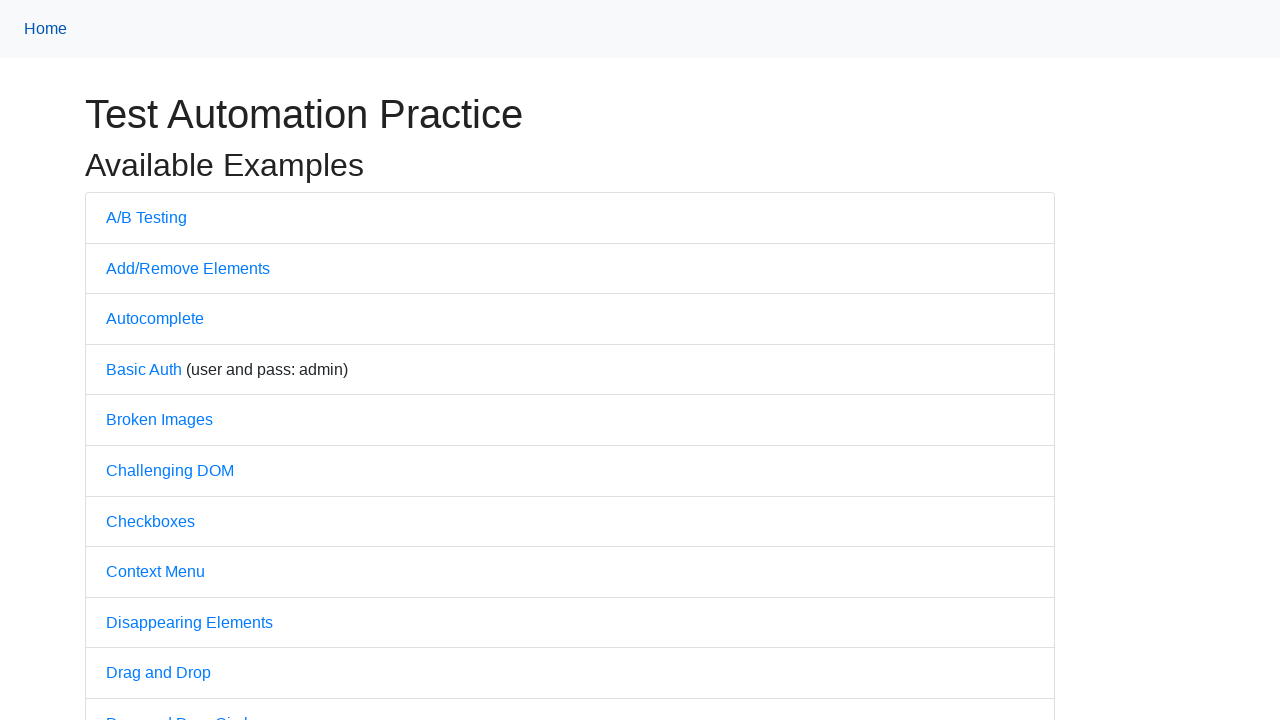

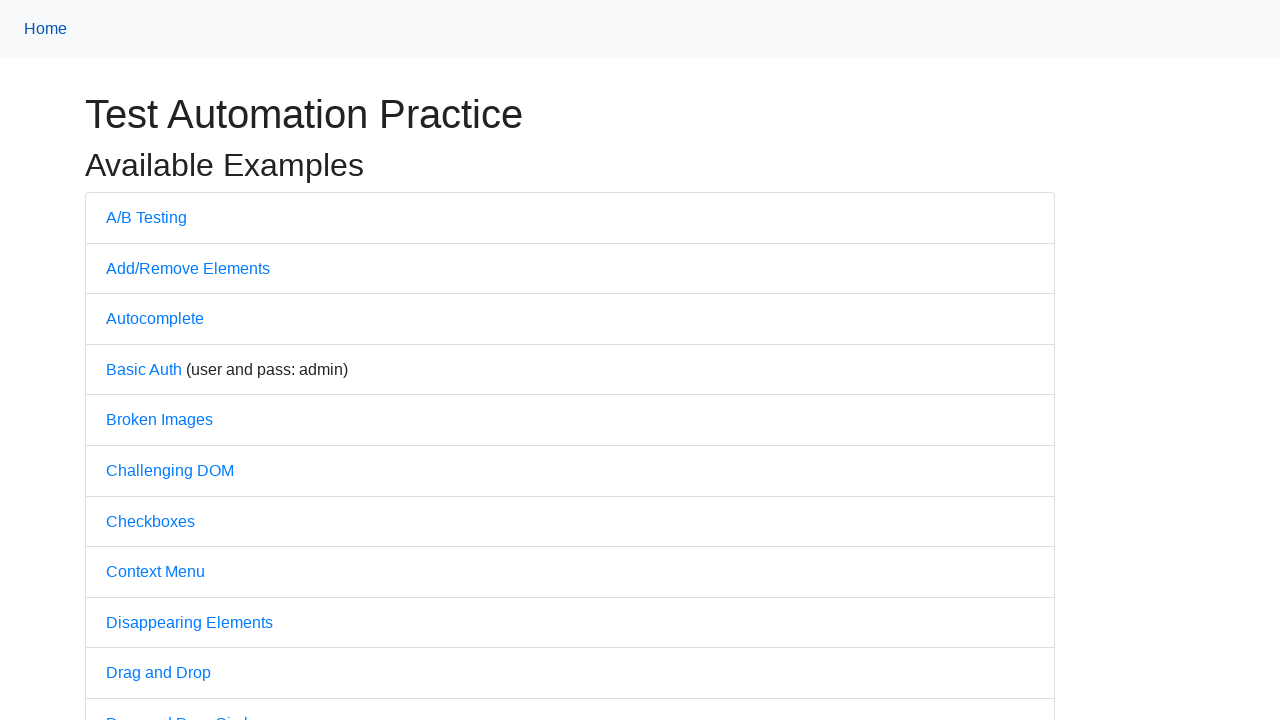